Tests page navigation by loading the GitHub homepage and then navigating to SourceForge homepage to verify both sites load successfully

Starting URL: http://github.com/

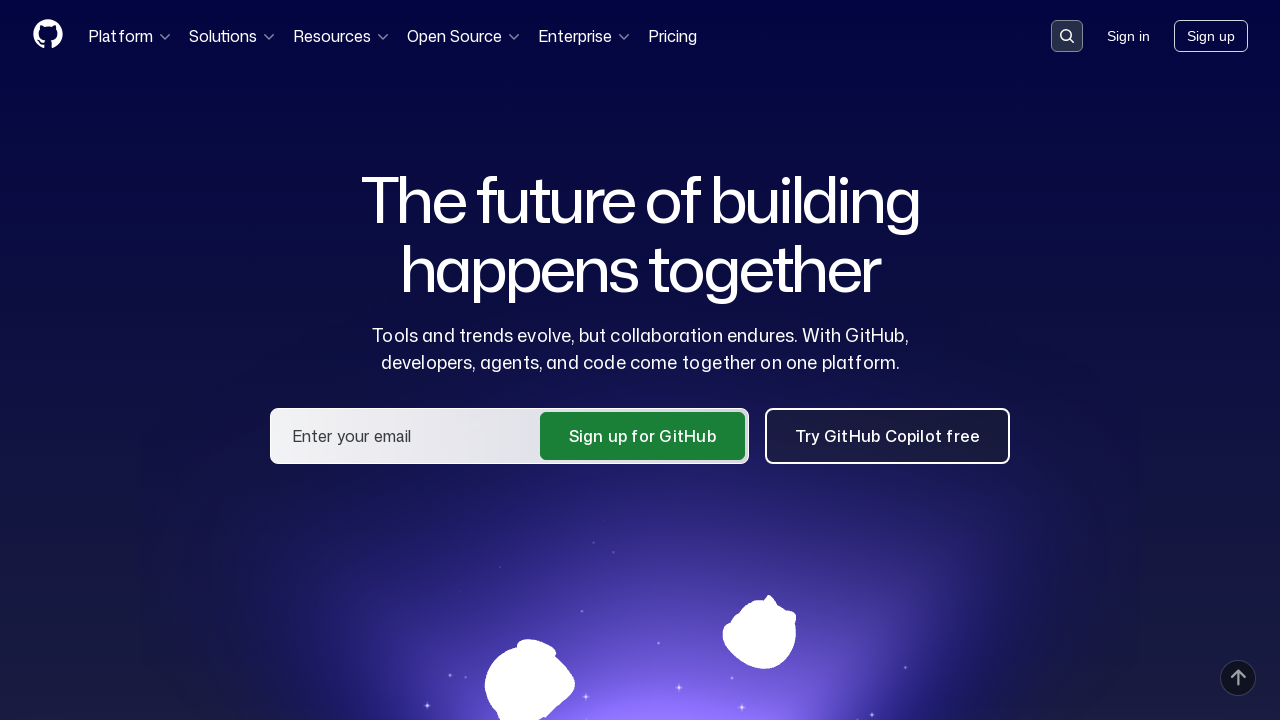

GitHub homepage loaded with networkidle state
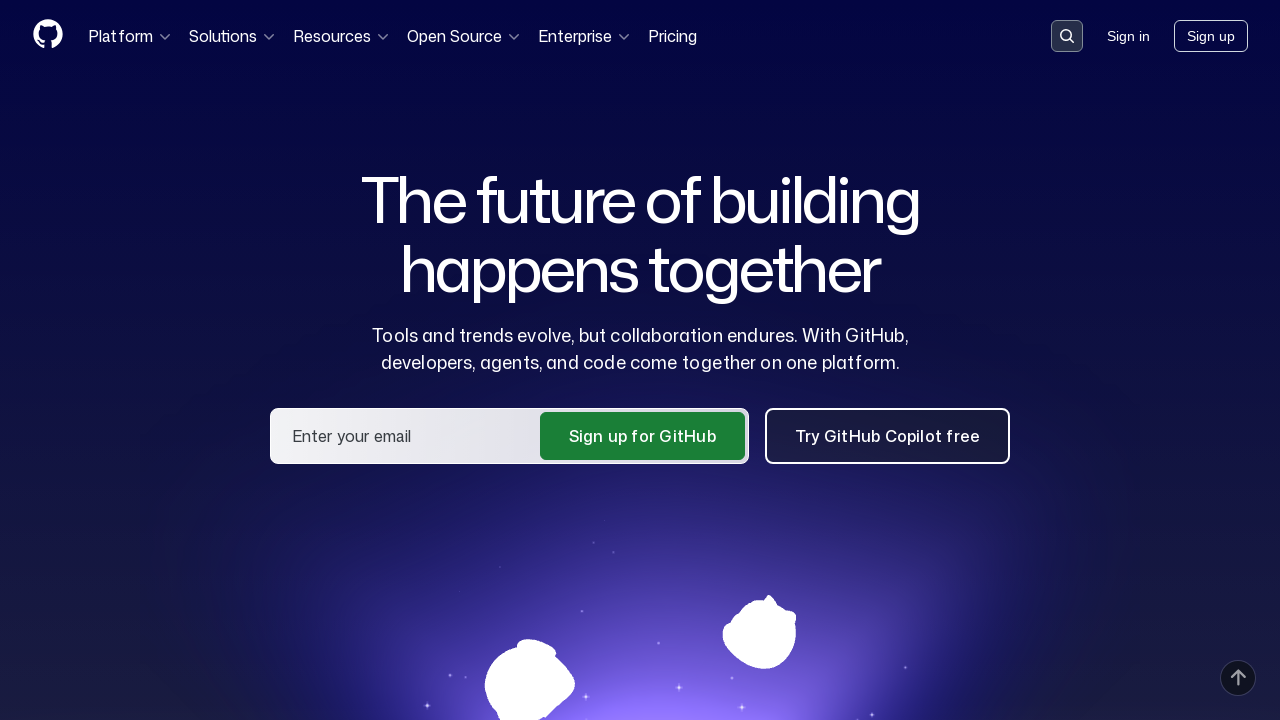

Navigated to SourceForge homepage
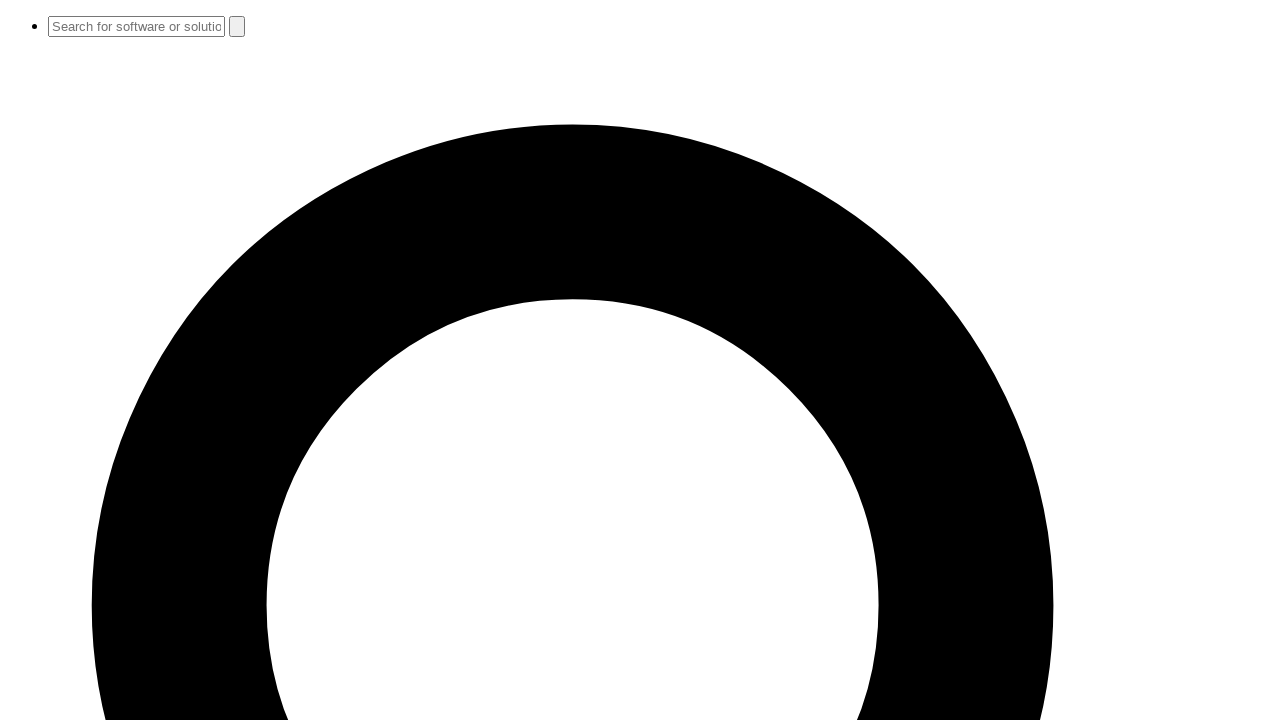

SourceForge homepage loaded with networkidle state
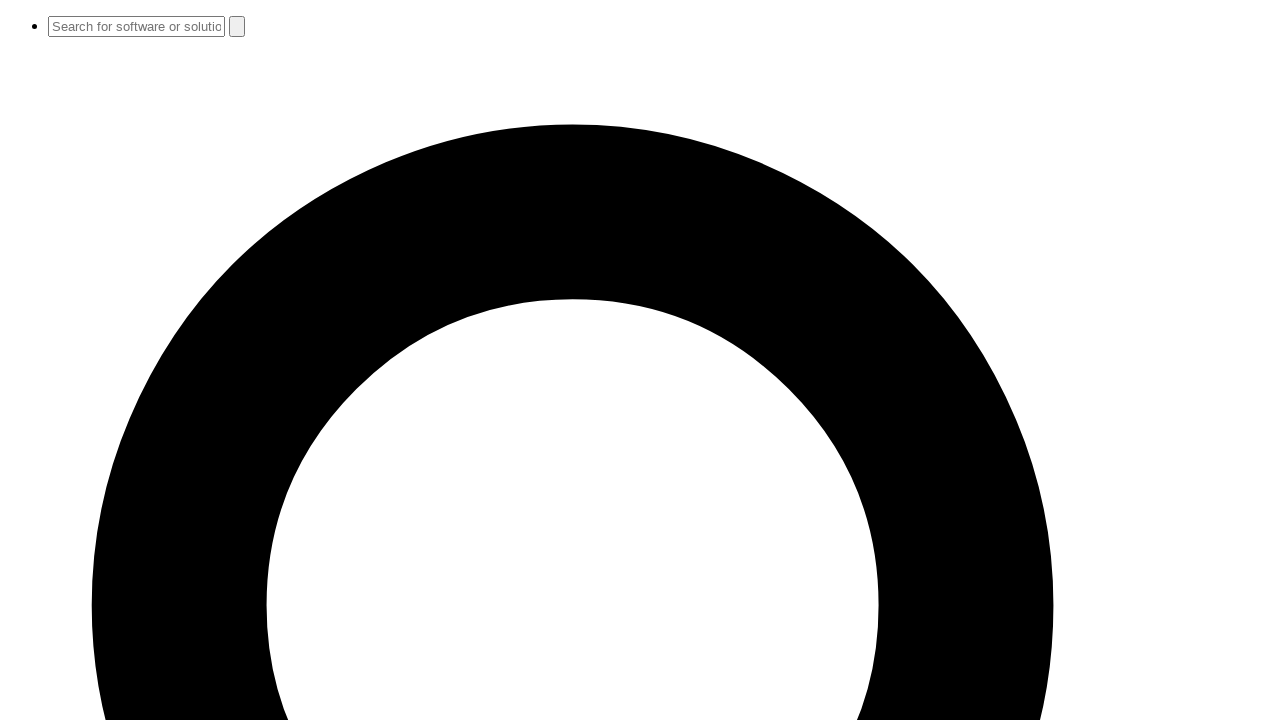

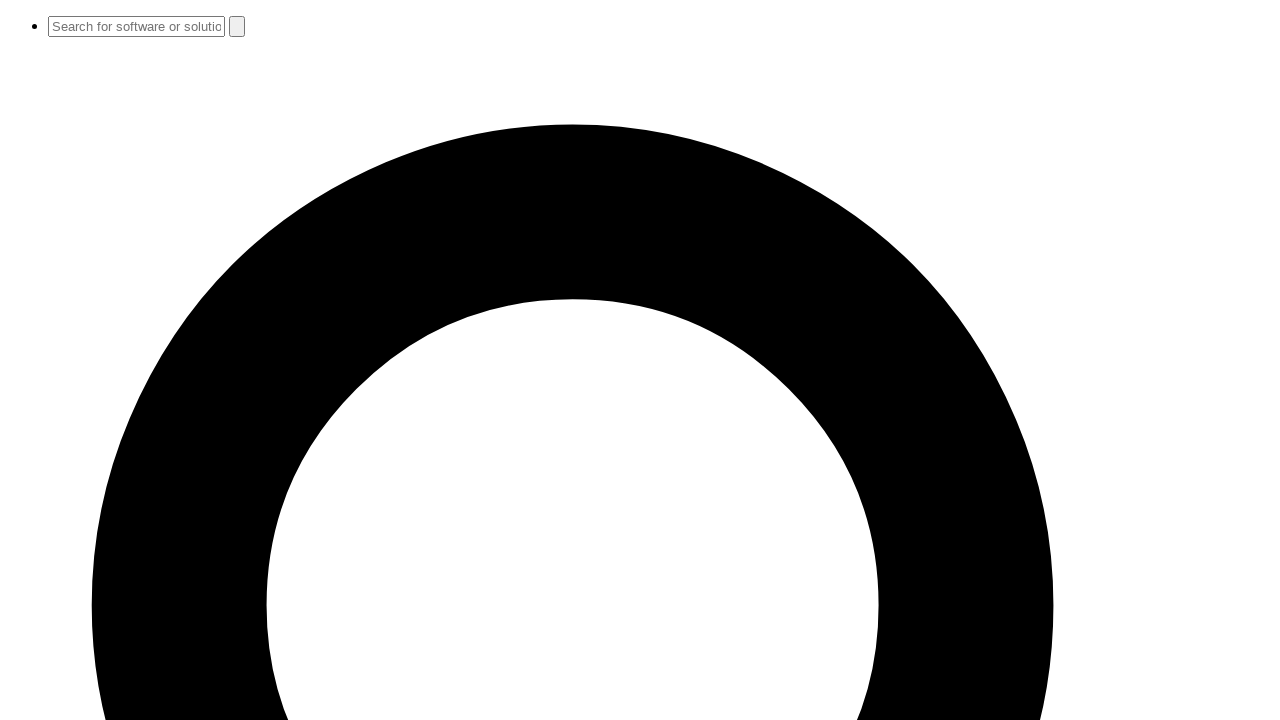